Navigates to Advantage Online Shopping website and verifies that the page title contains "Advantage Shopping"

Starting URL: https://www.advantageonlineshopping.com/

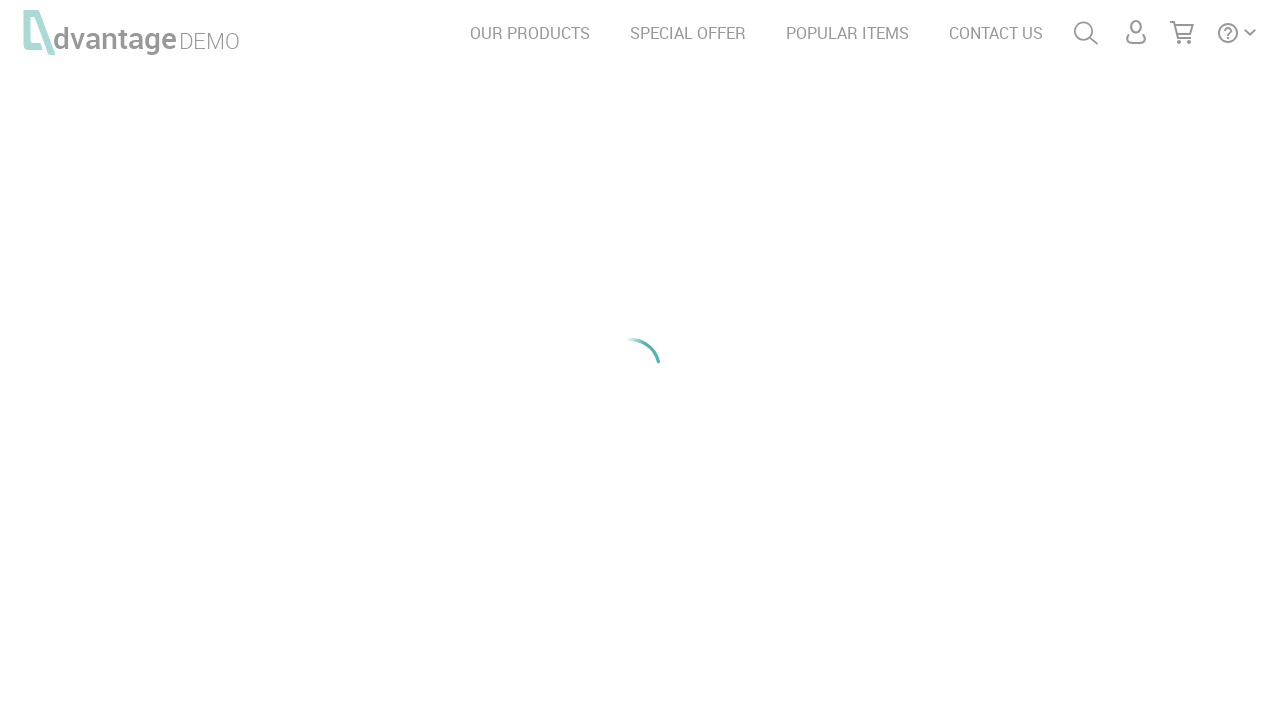

Navigated to https://www.advantageonlineshopping.com/
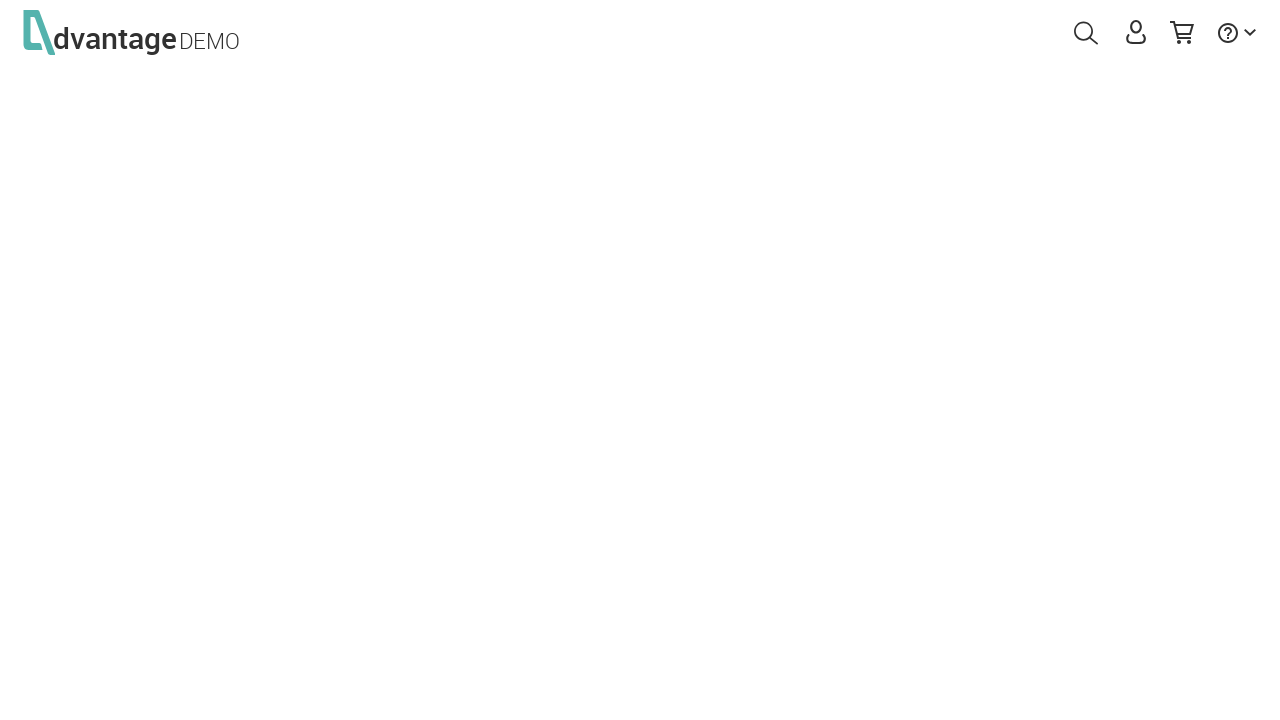

Page loaded with networkidle state
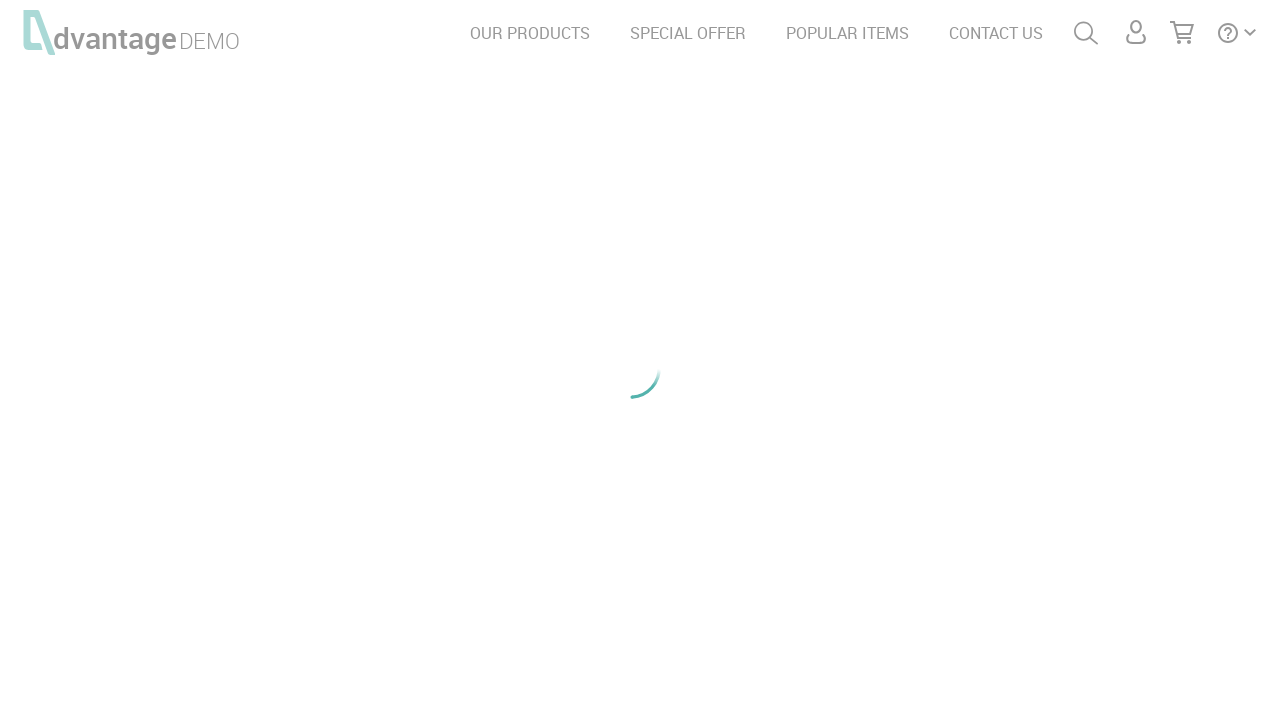

Verified that page title contains 'Advantage Shopping'
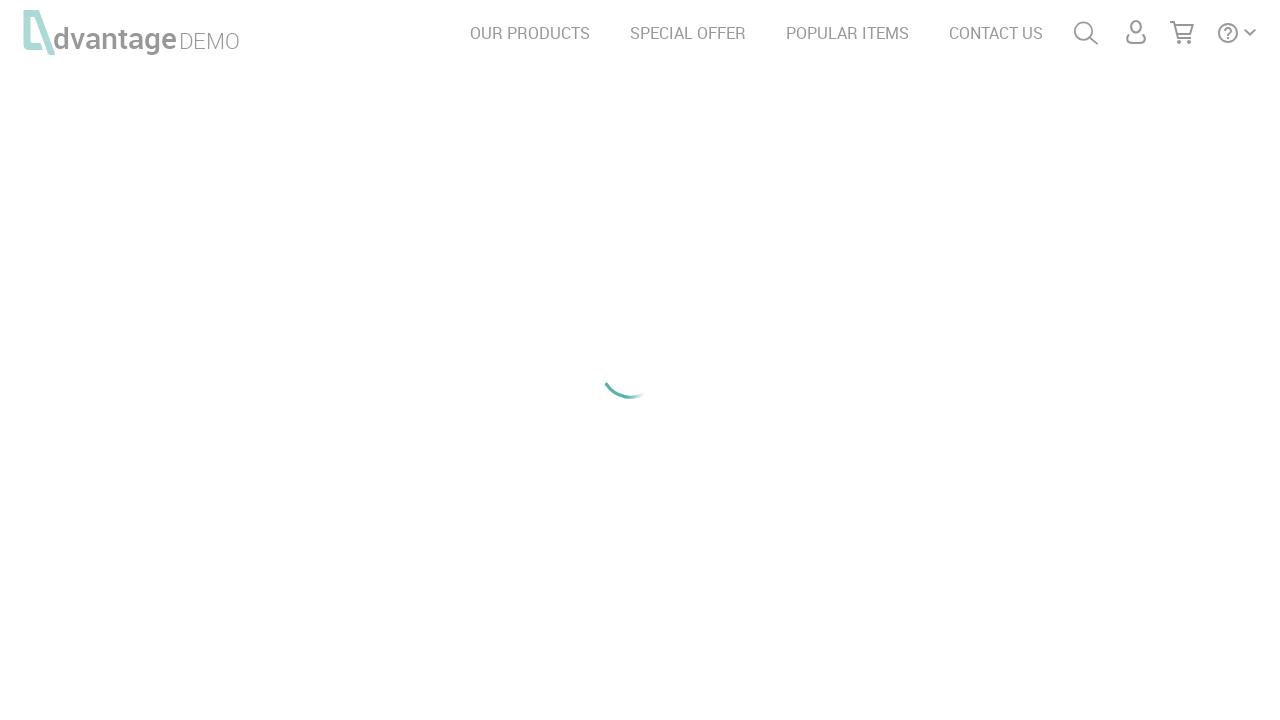

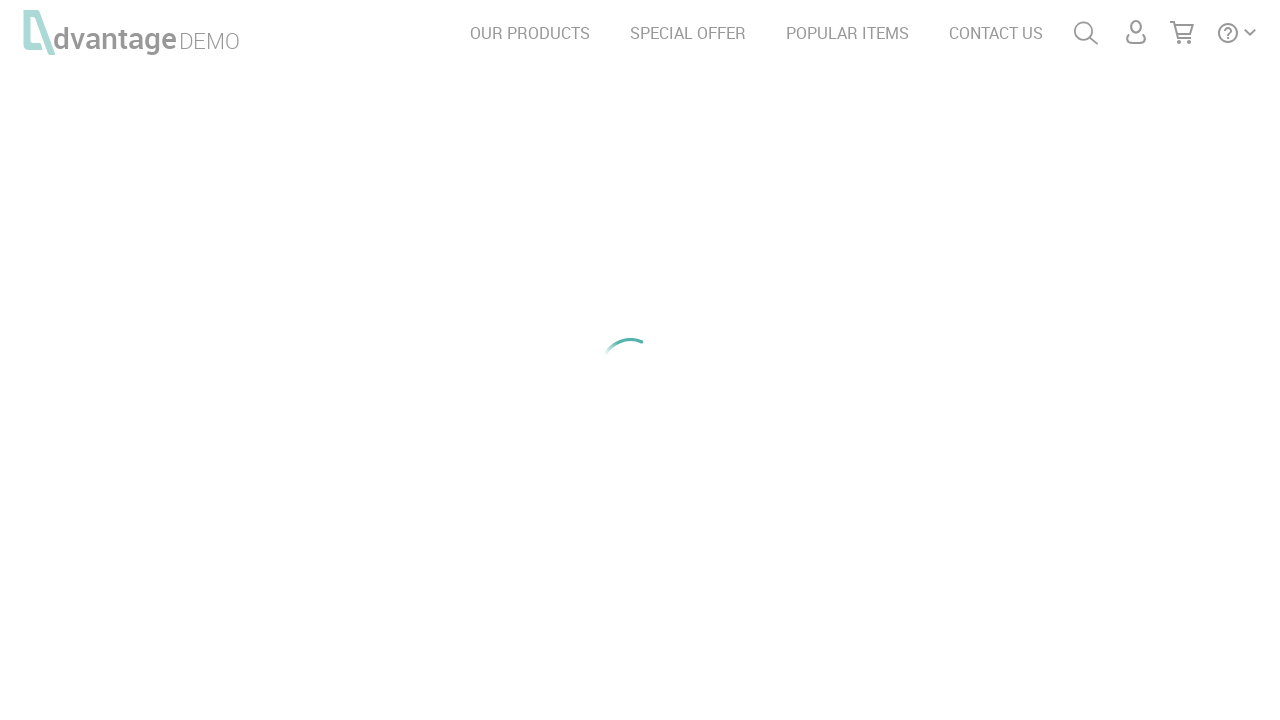